Tests an online morse code translator by entering text and retrieving the morse code translation

Starting URL: https://morsedecoder.com/

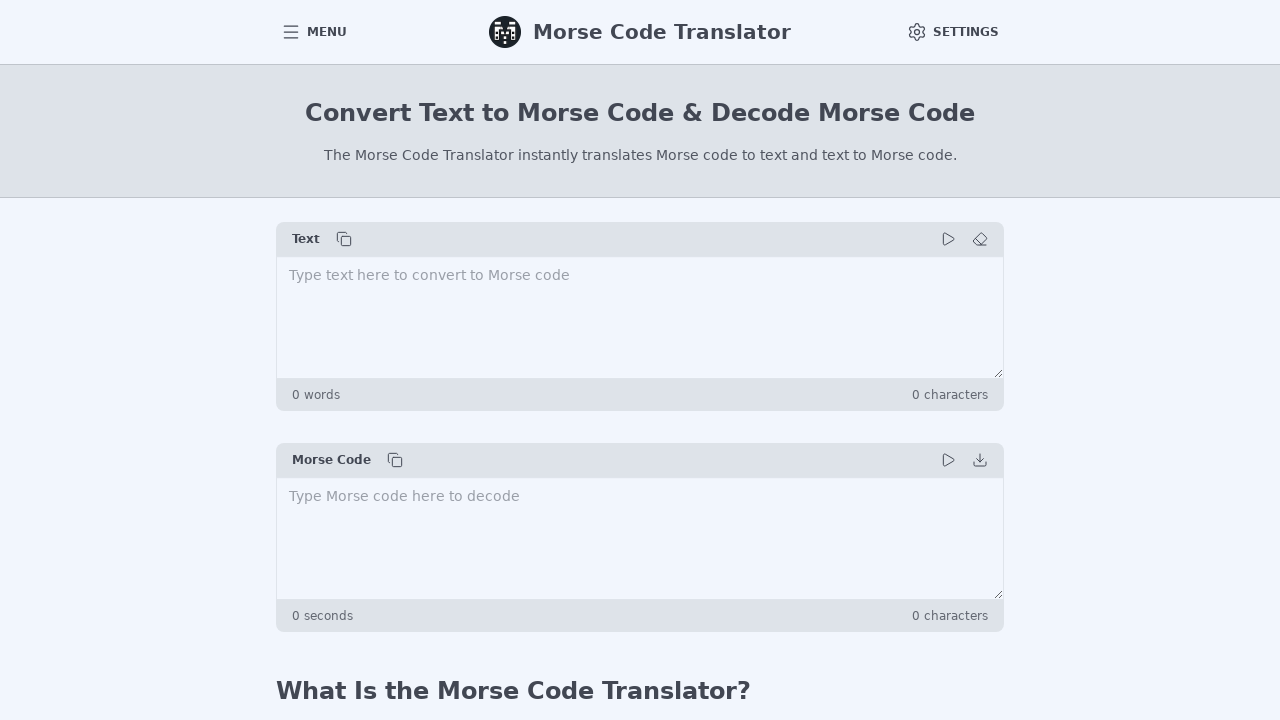

Entered text 'Hello! I'm Alex, and I'm learning data science.' into the morse code translator input field on #input
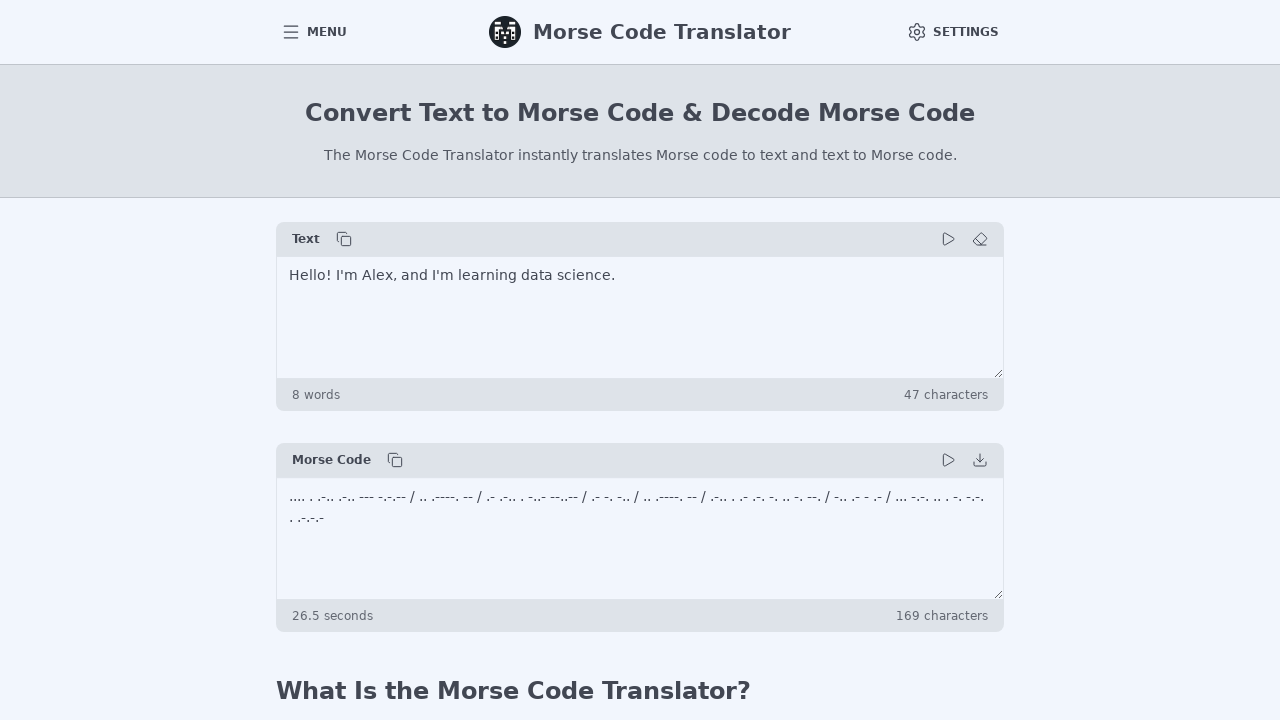

Retrieved morse code translation from output field
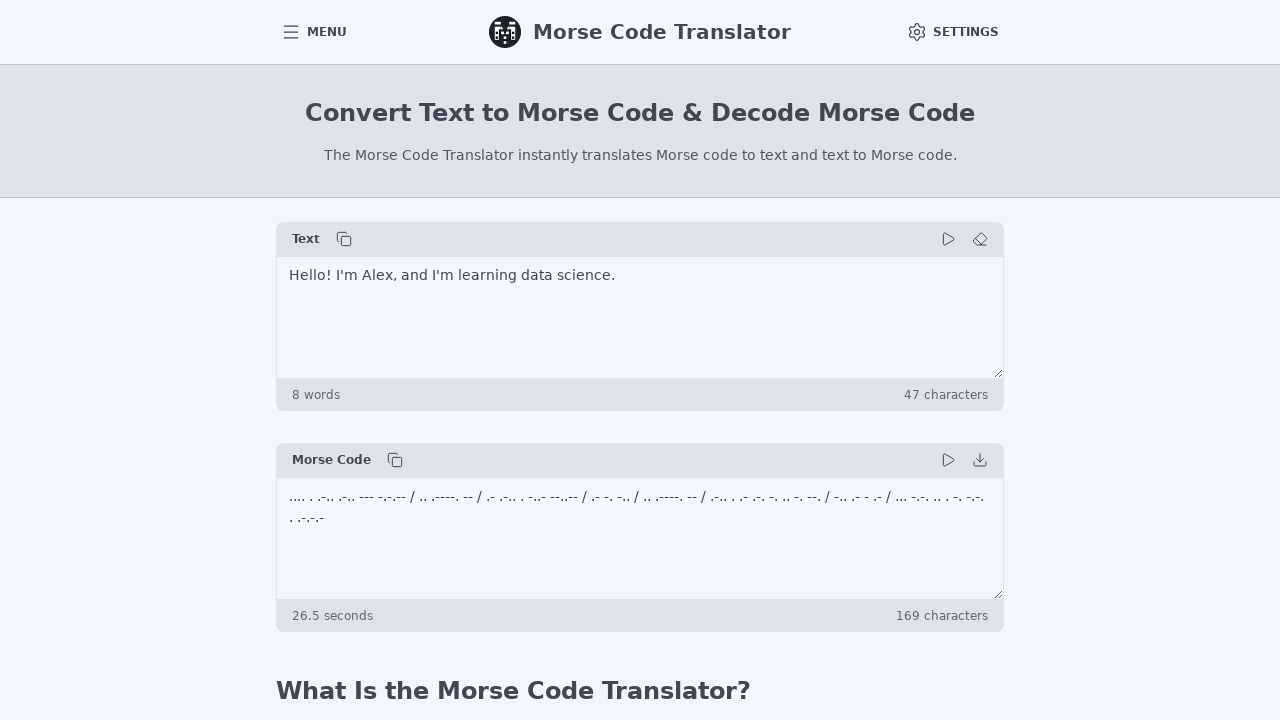

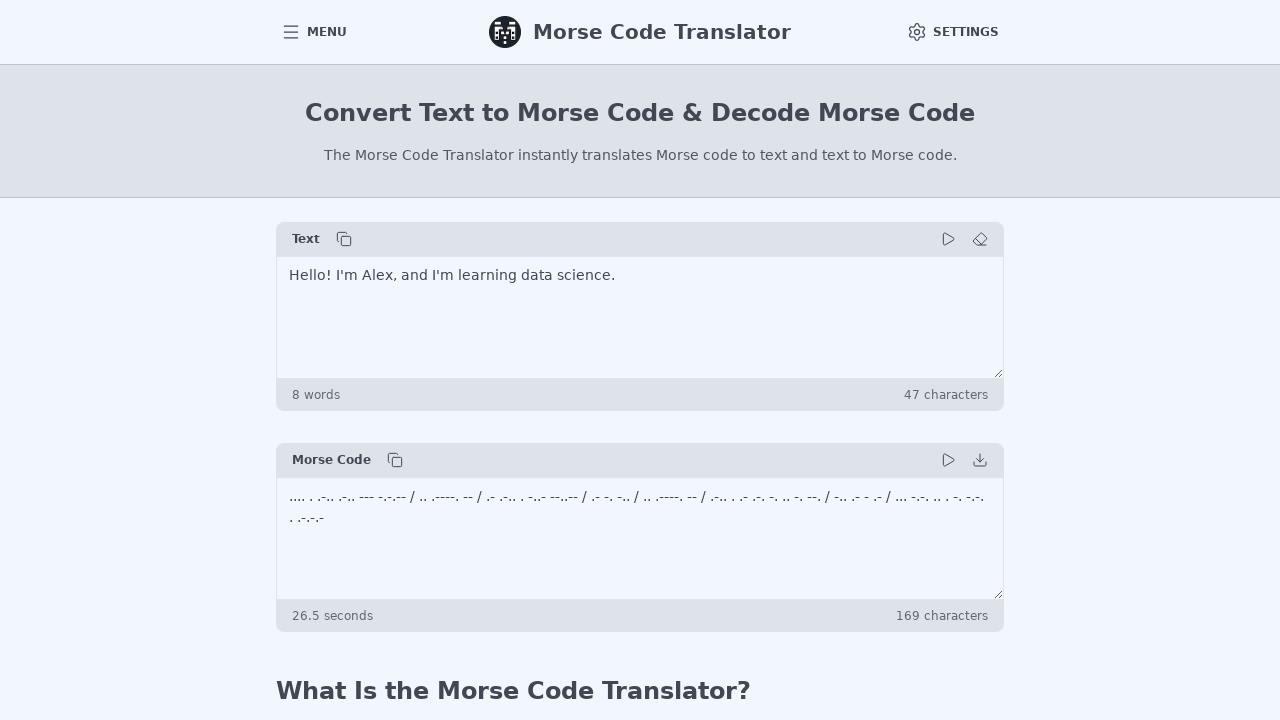